Tests chaining locators by navigating to Html Elements page and locating nested elements within an unordered list

Starting URL: https://techglobal-training.com/frontend

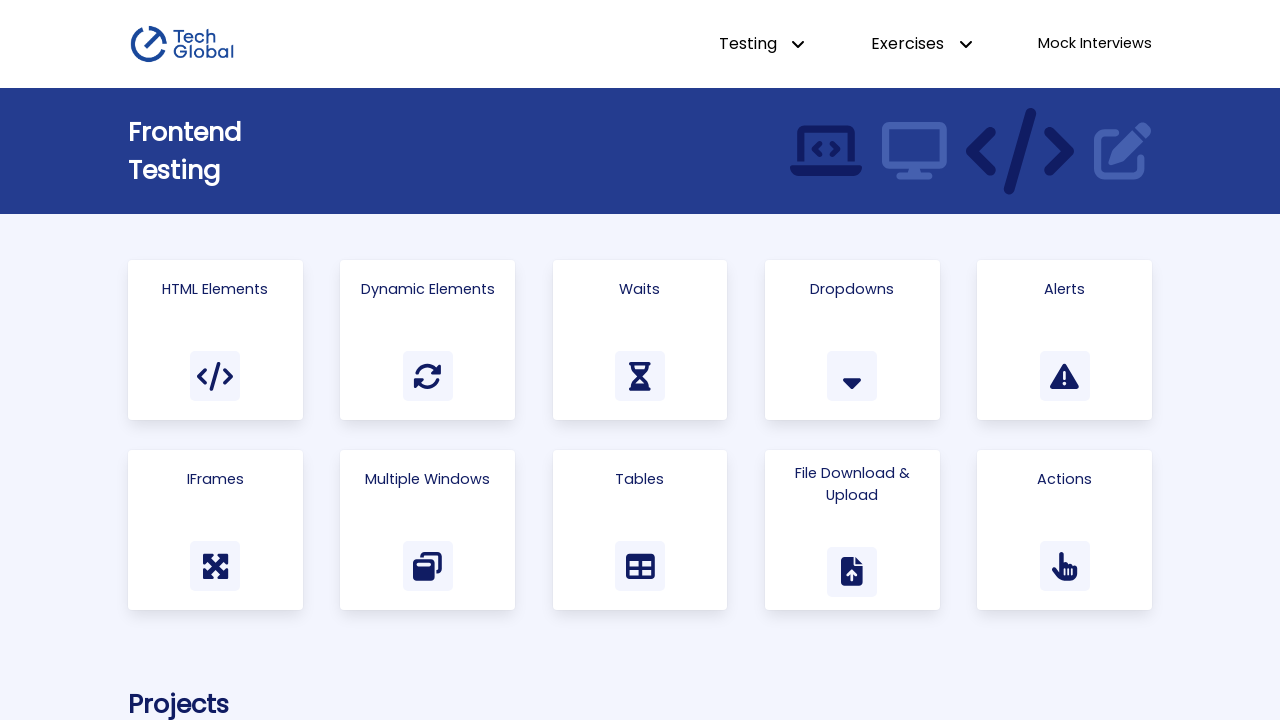

Clicked on Html Elements link at (215, 340) on a:has-text("Html Elements")
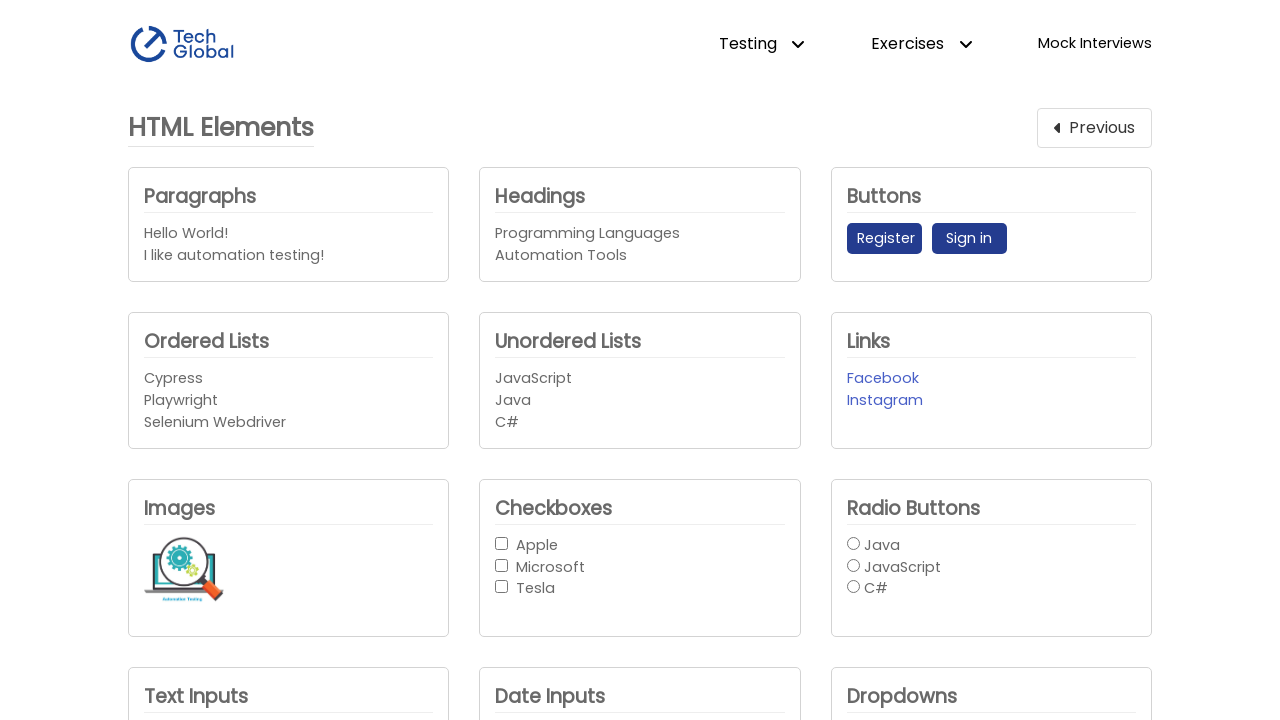

Unordered list element loaded and became visible
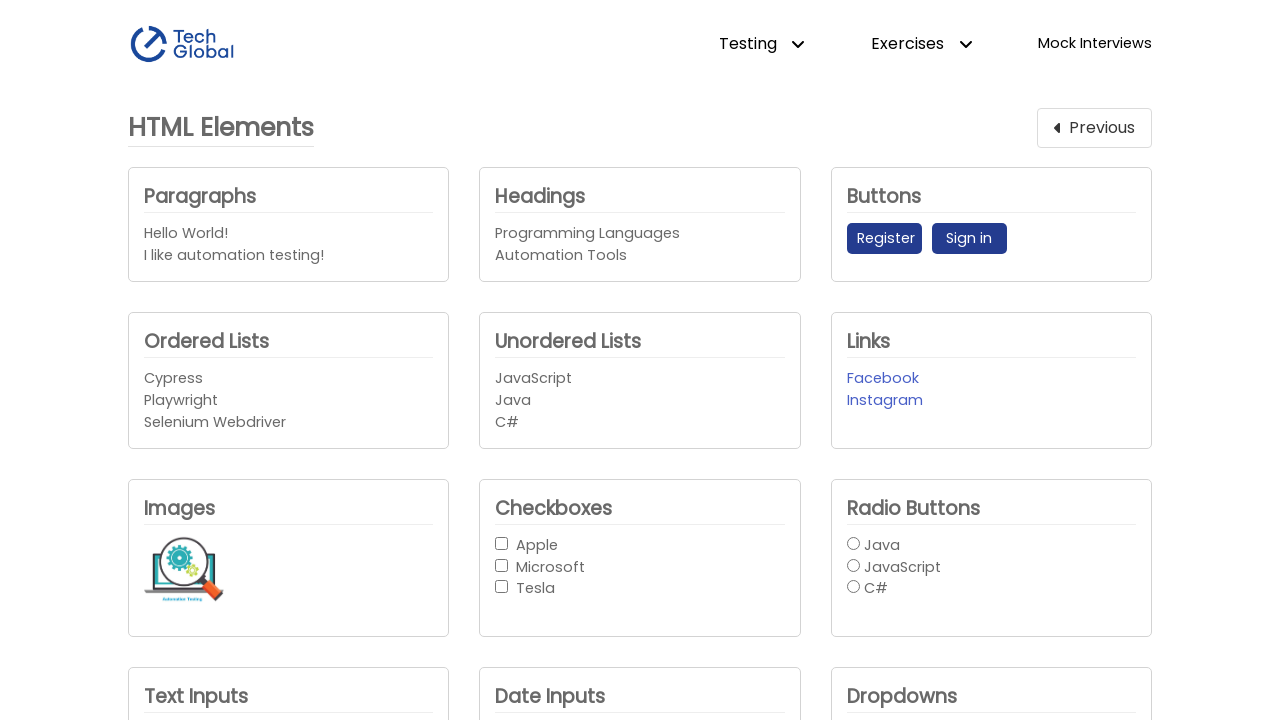

Located JavaScript list item nested within unordered list
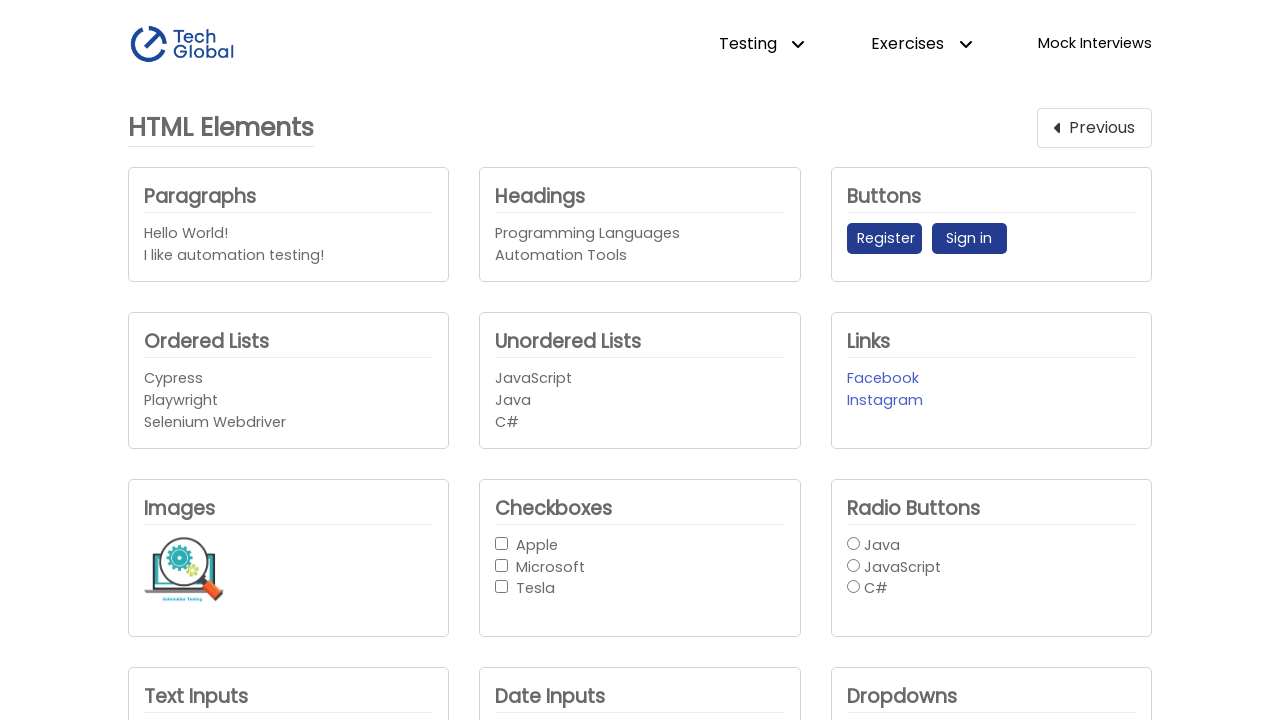

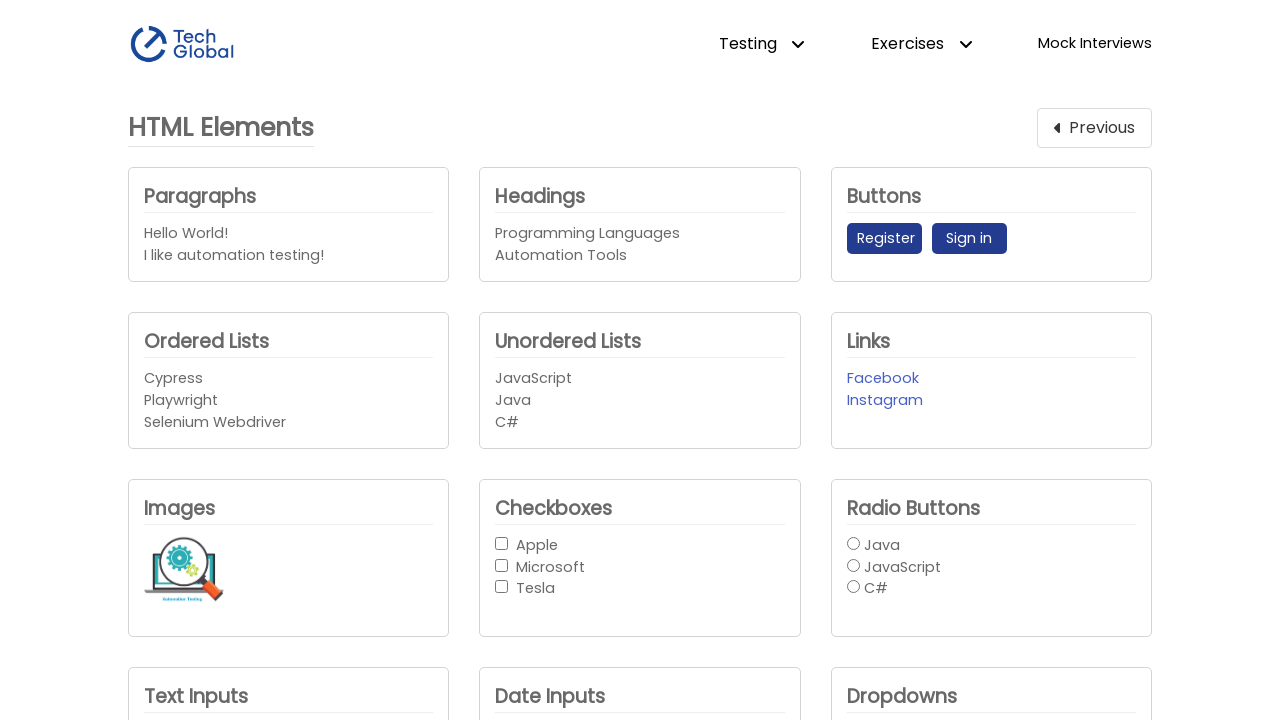